Navigates to the typos page and verifies the page content is loaded

Starting URL: http://the-internet.herokuapp.com/typos

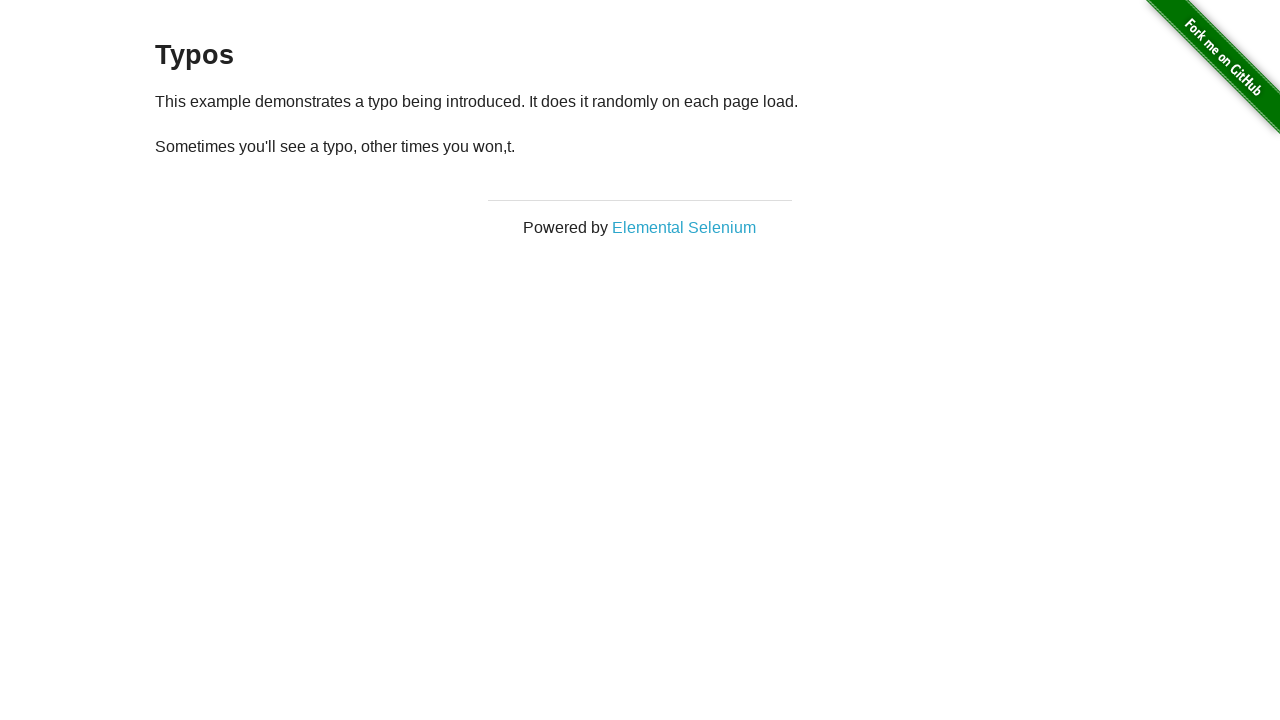

Navigated to typos page at http://the-internet.herokuapp.com/typos
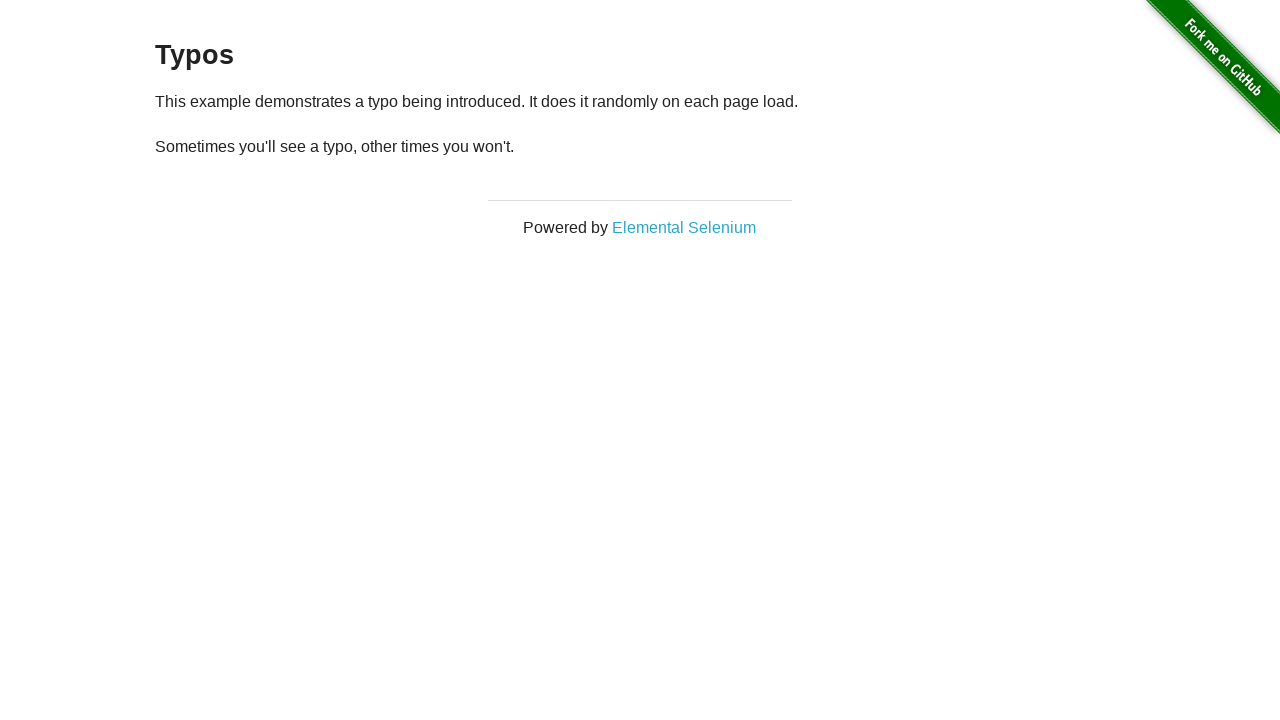

Page content loaded - example section is visible
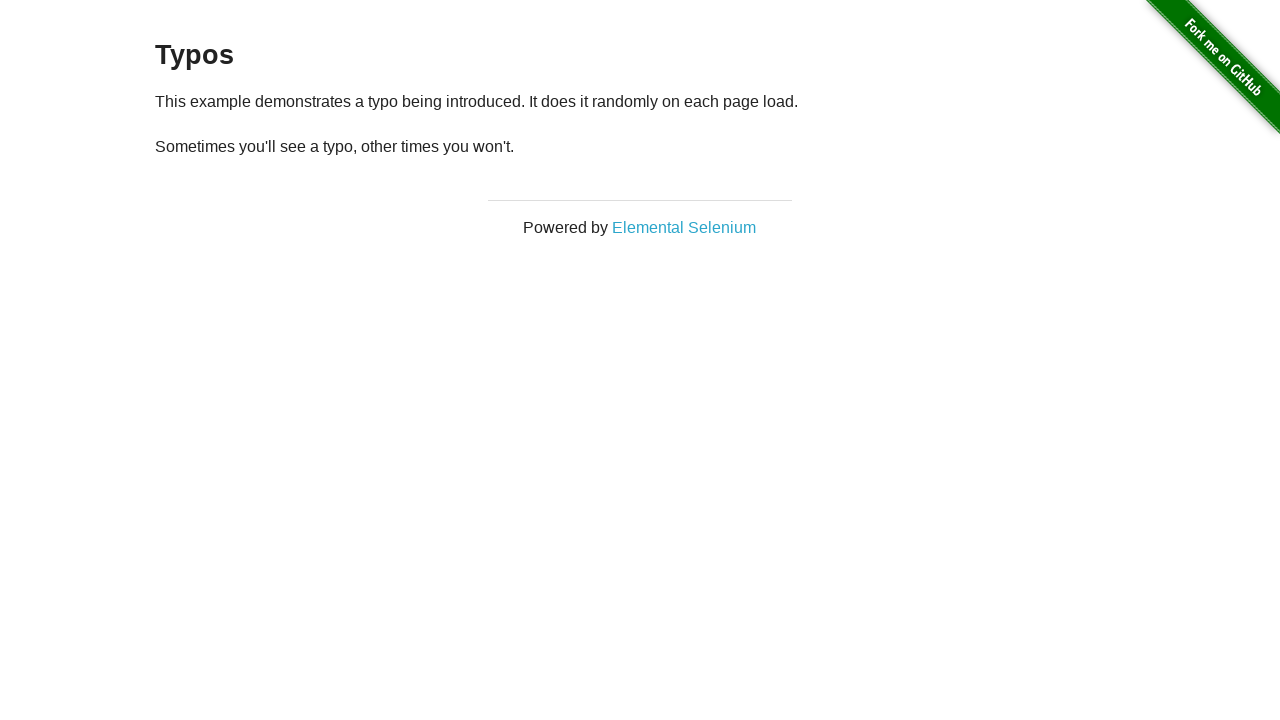

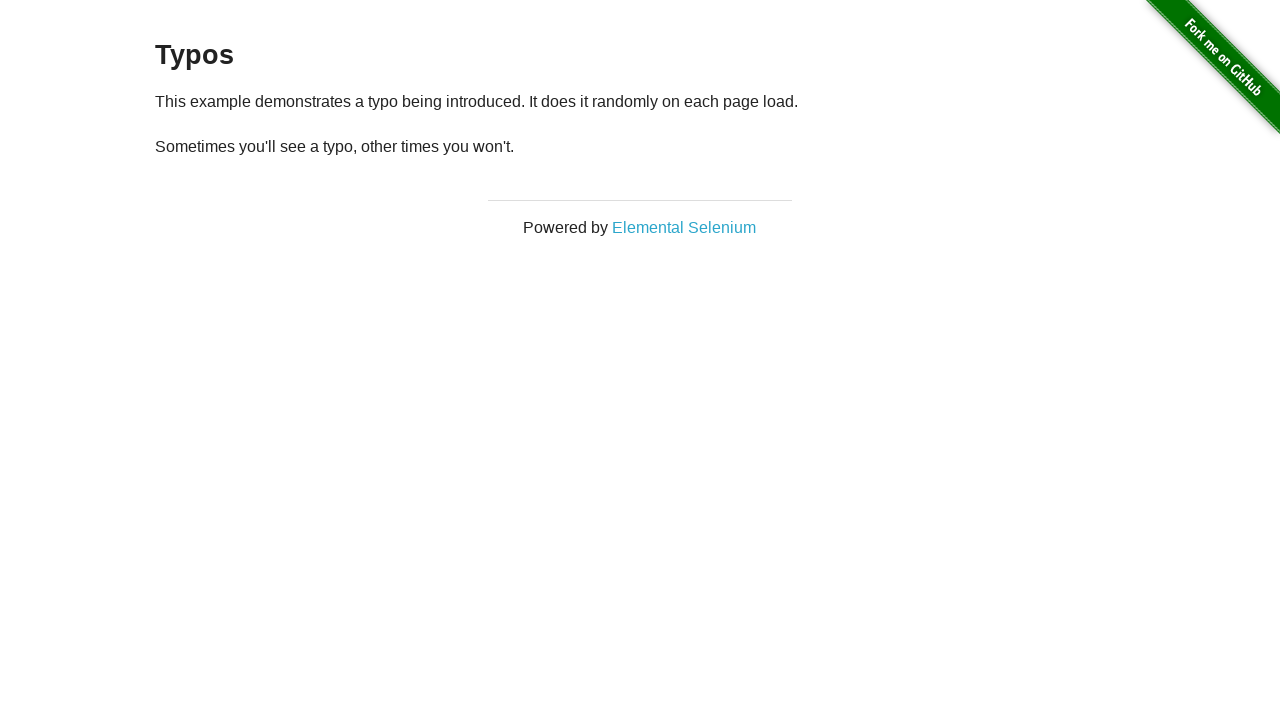